Tests that eating an apple adds to the score display.

Starting URL: https://kissmartin.github.io/Snake_Project/

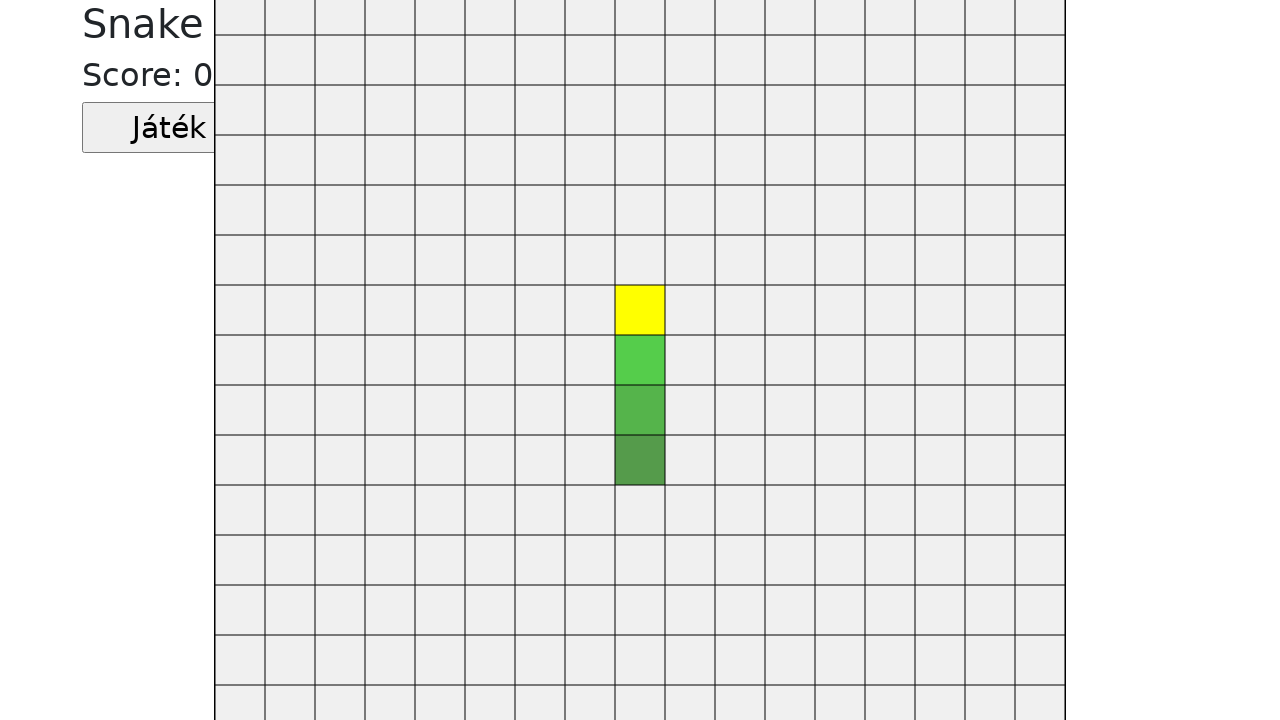

Clicked start button to begin the game at (169, 128) on .jatekGomb
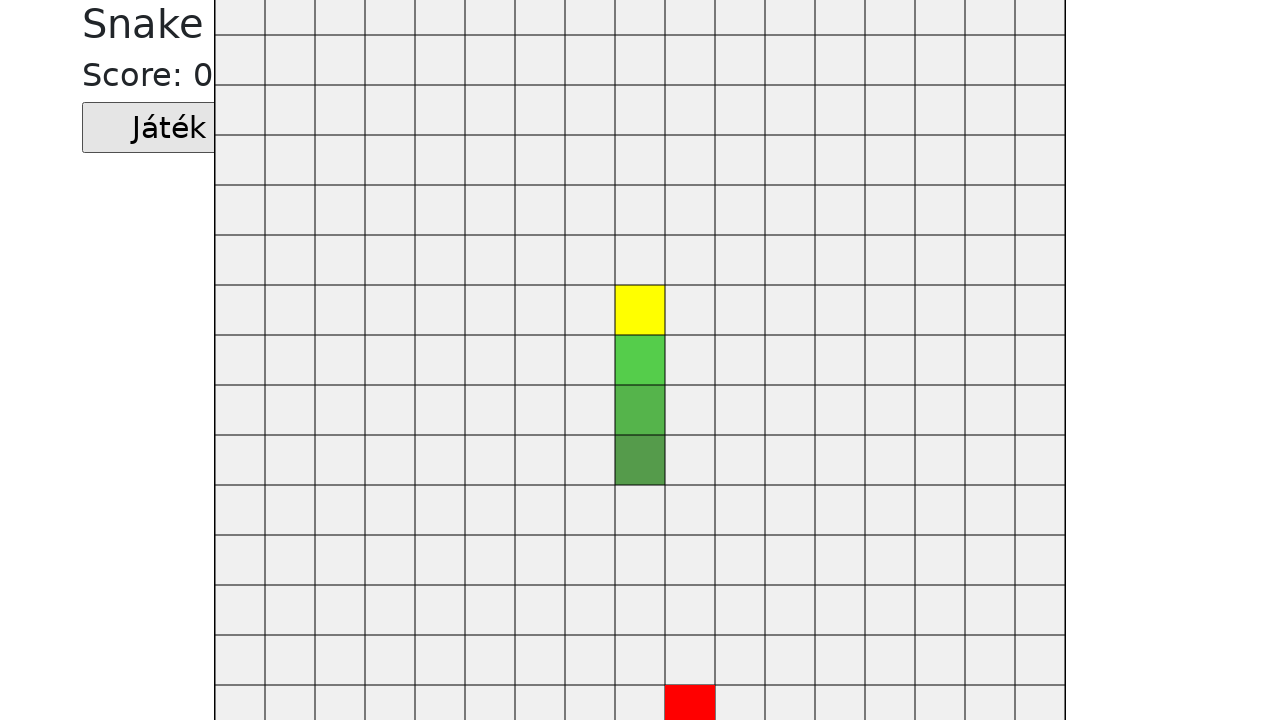

Cleared default apple from canvas
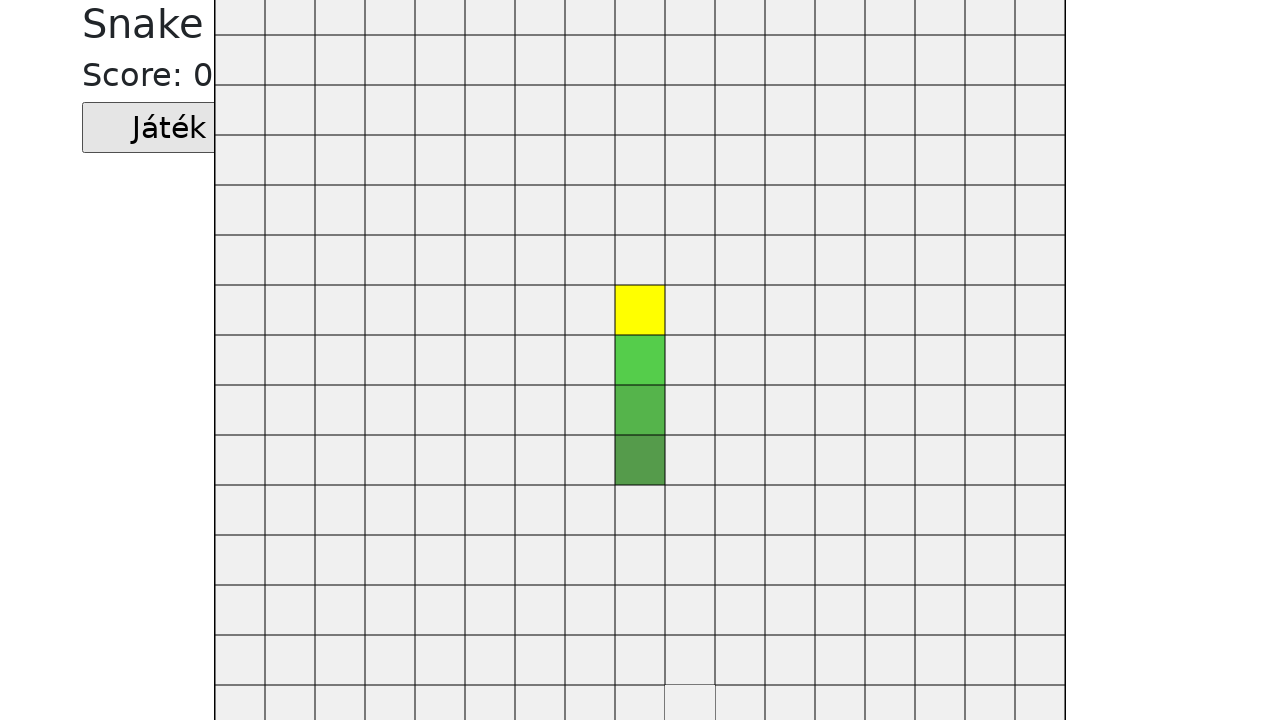

Spawned new apple at position [400, 200]
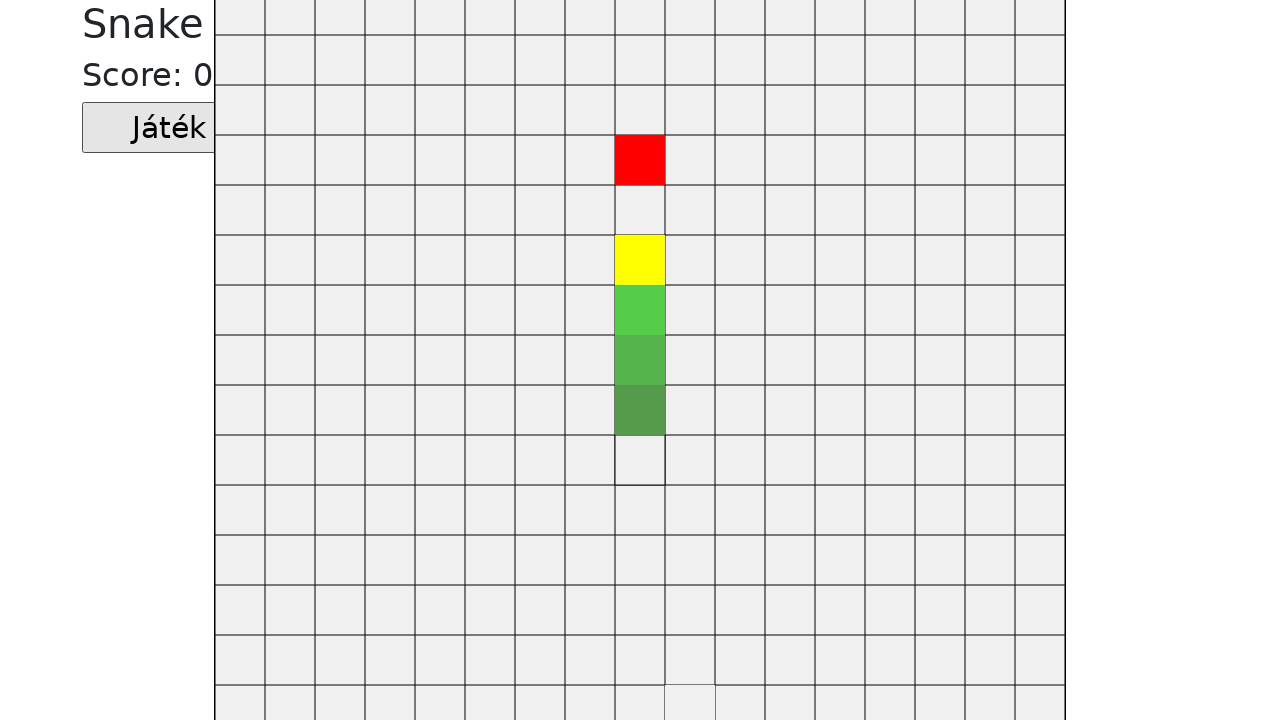

Waited 1.5 seconds for snake to eat apple
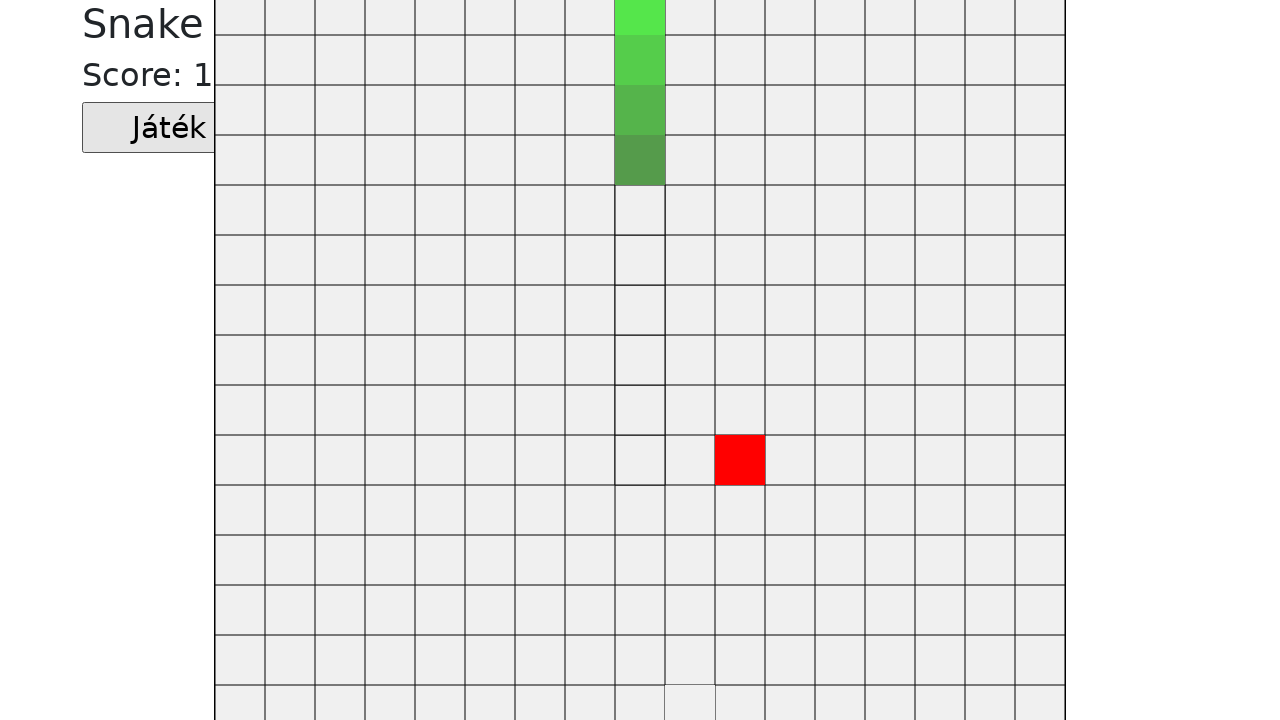

Score display element loaded
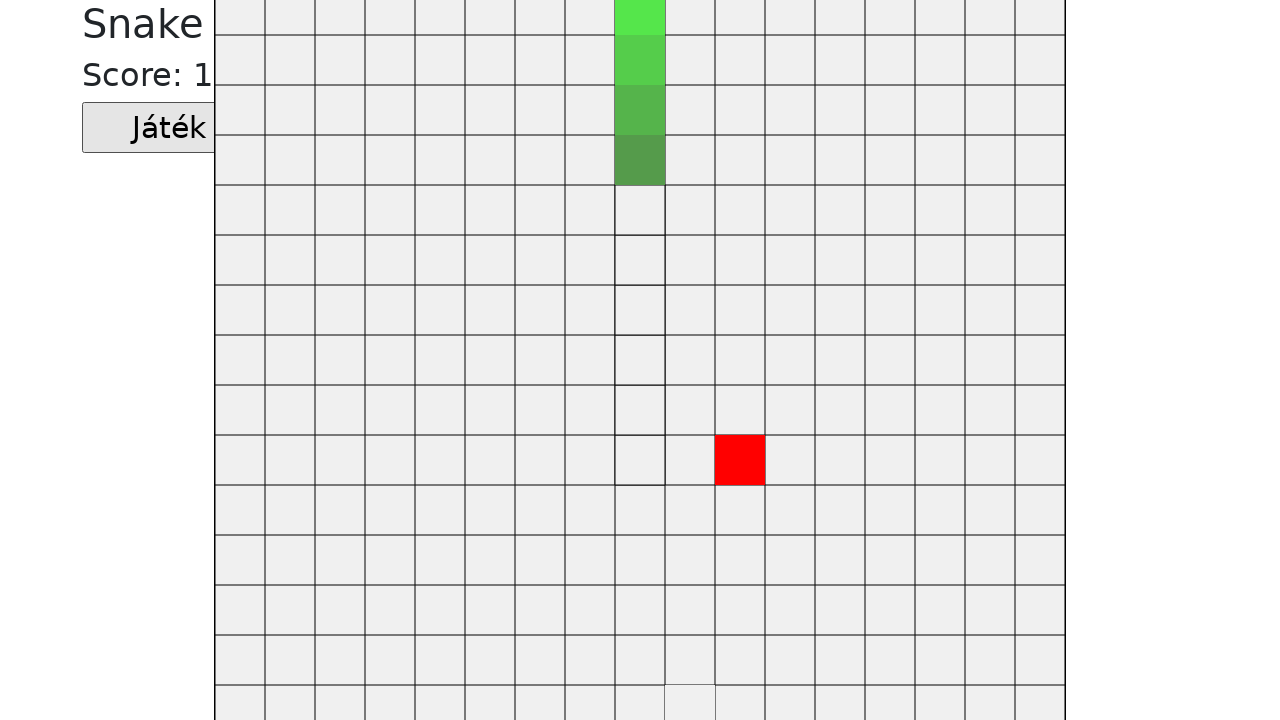

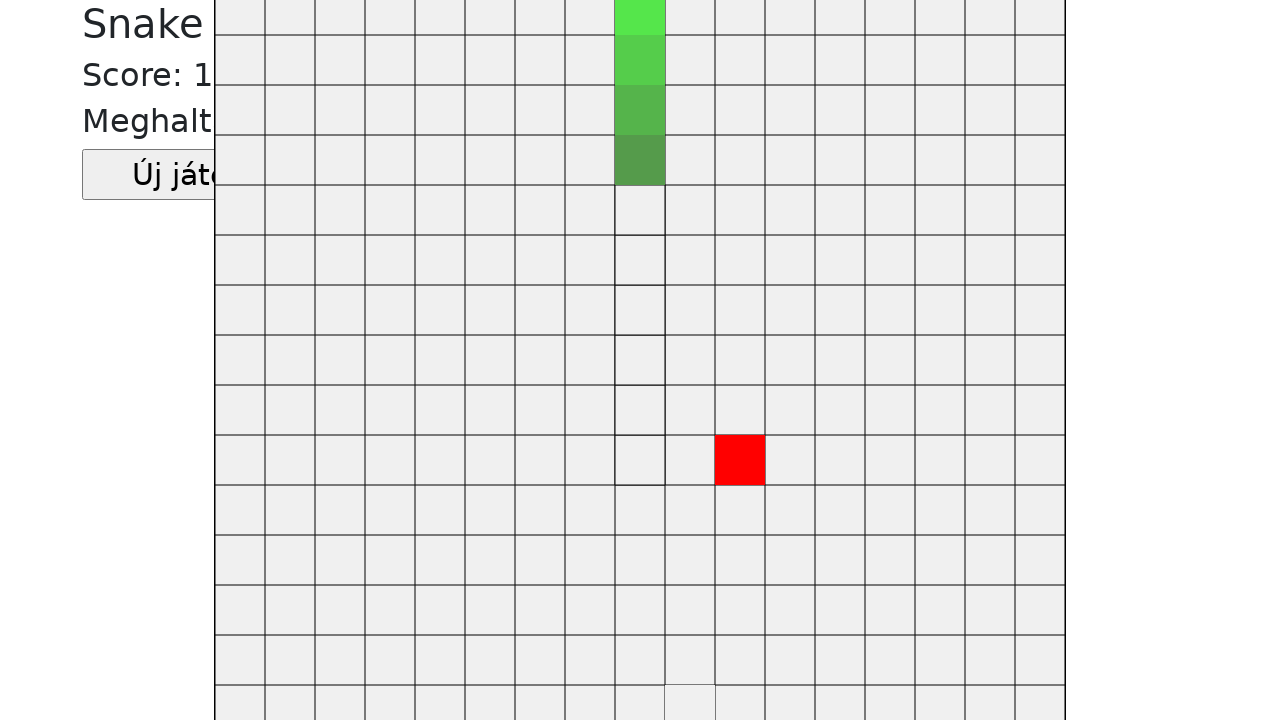